Tests alert handling by entering name, triggering alert and accepting it, then triggering confirm dialog and dismissing it

Starting URL: https://www.rahulshettyacademy.com/AutomationPractice/

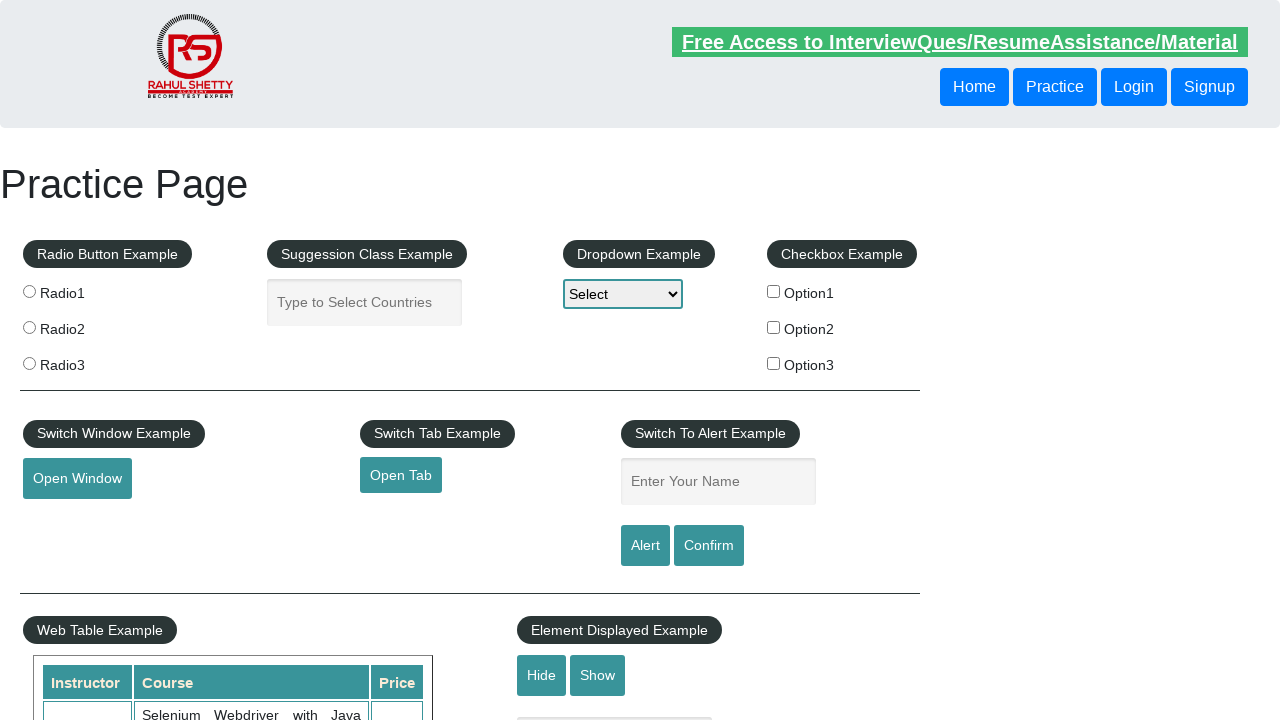

Filled name textbox with 'Anushka' on #name
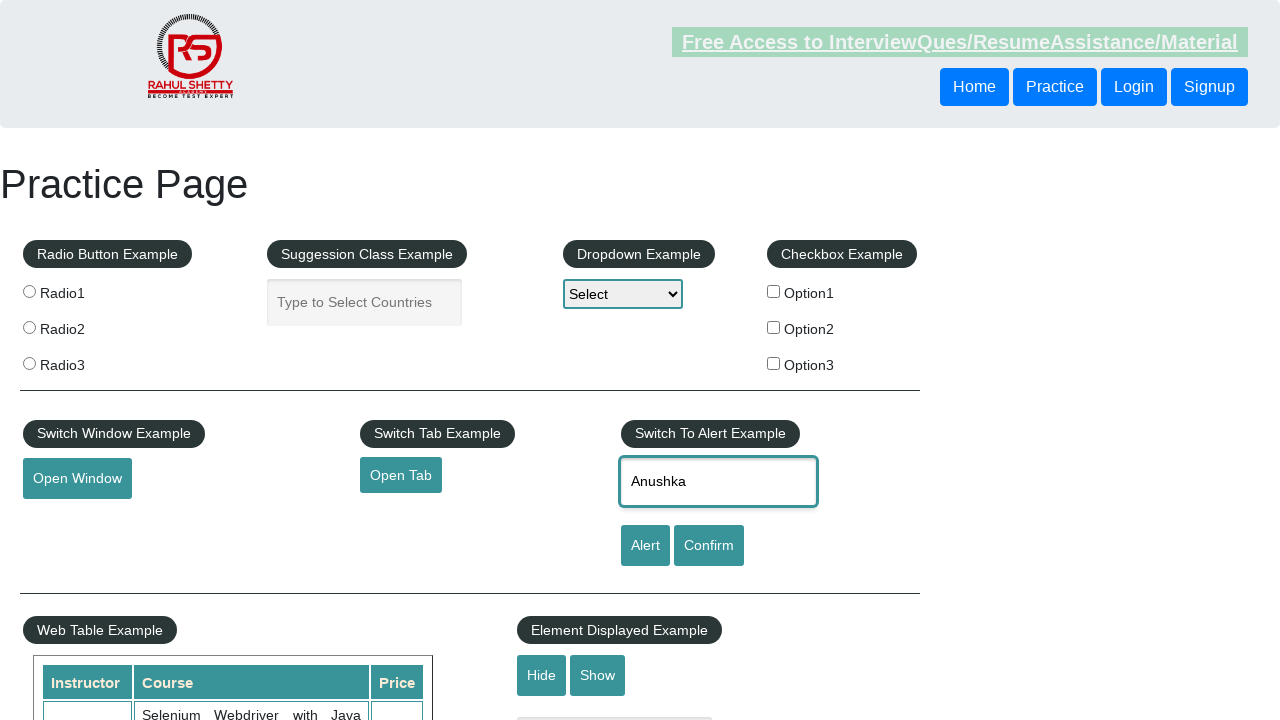

Set up handler to accept alert dialog
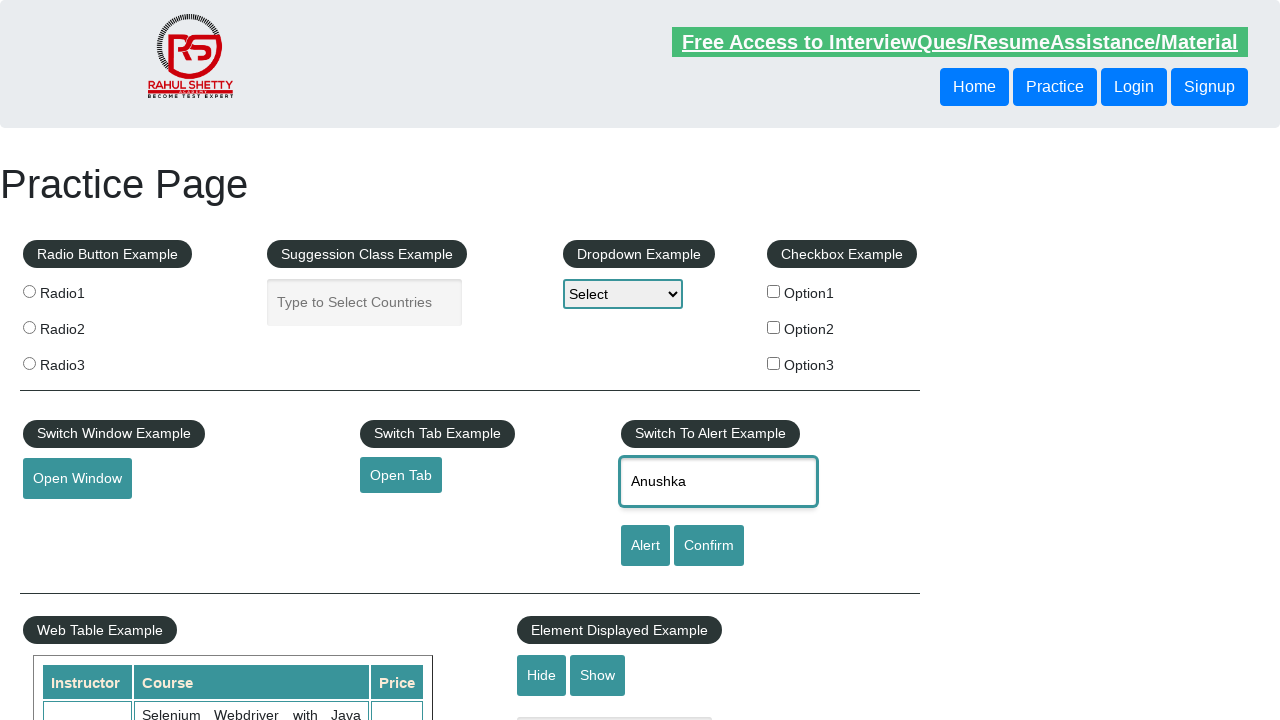

Clicked Alert button to trigger alert at (645, 546) on #alertbtn
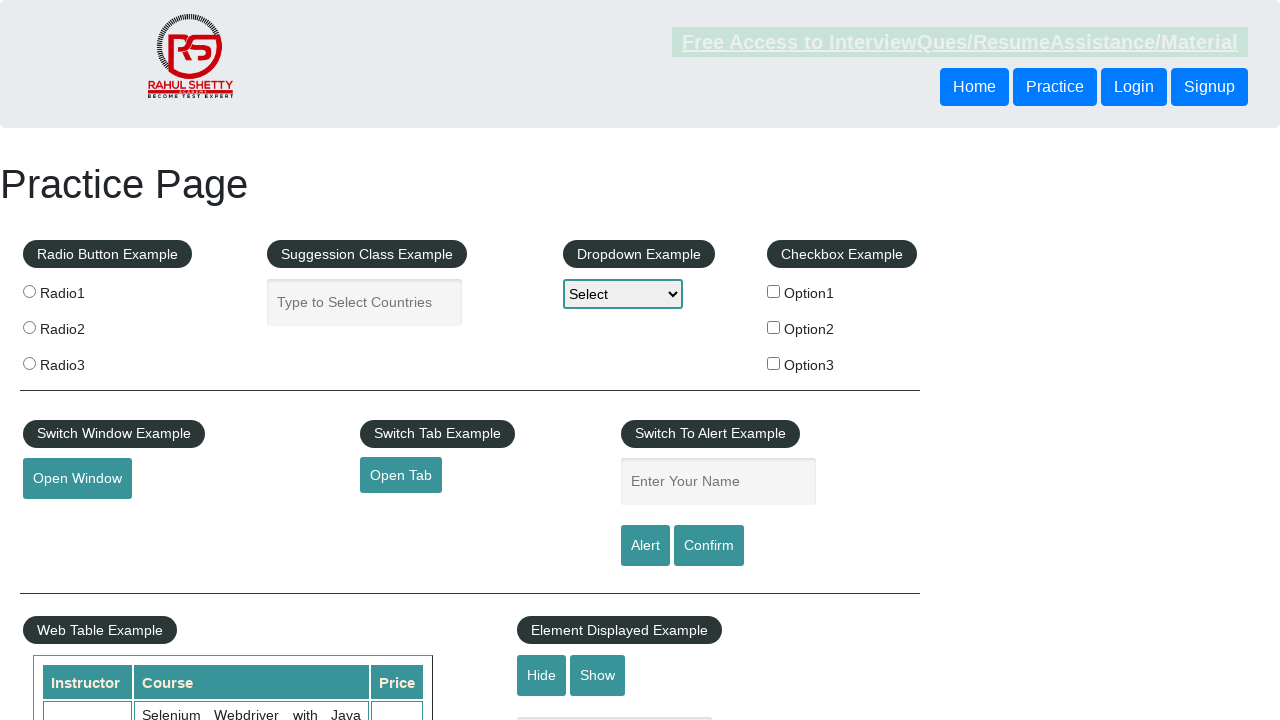

Alert accepted and dialog closed
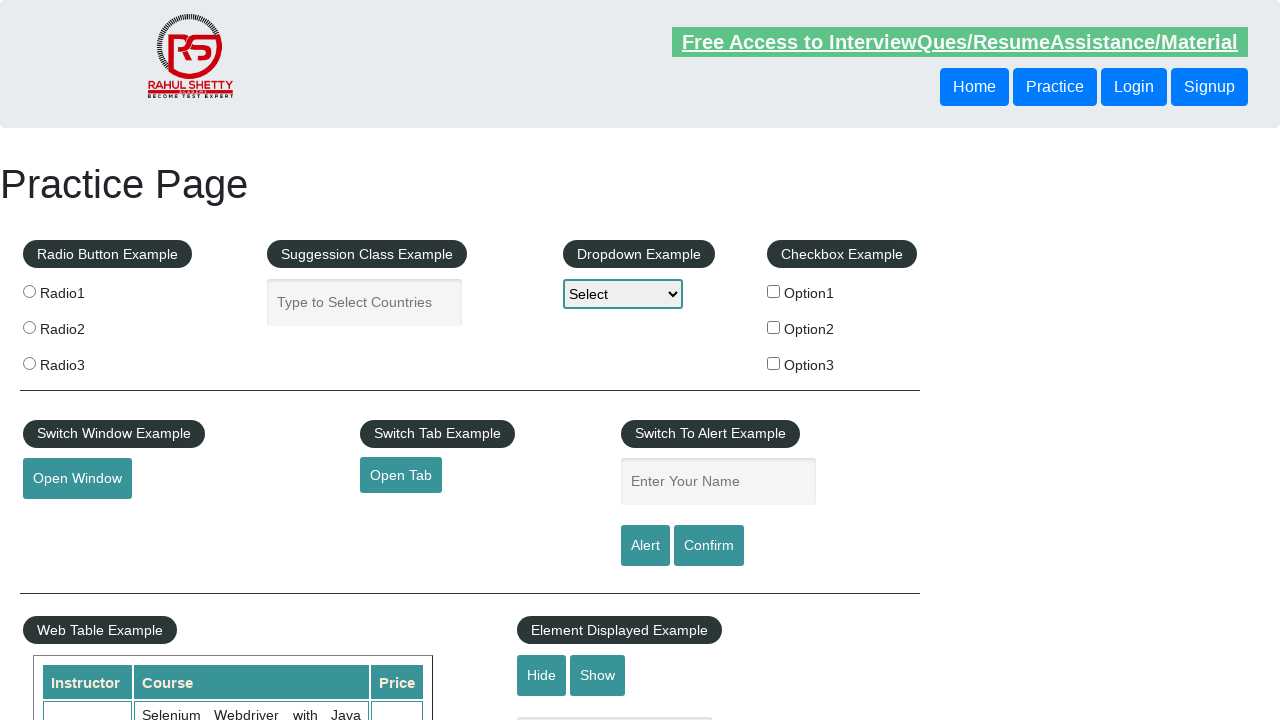

Filled name textbox again with 'Anushka' for confirm dialog on #name
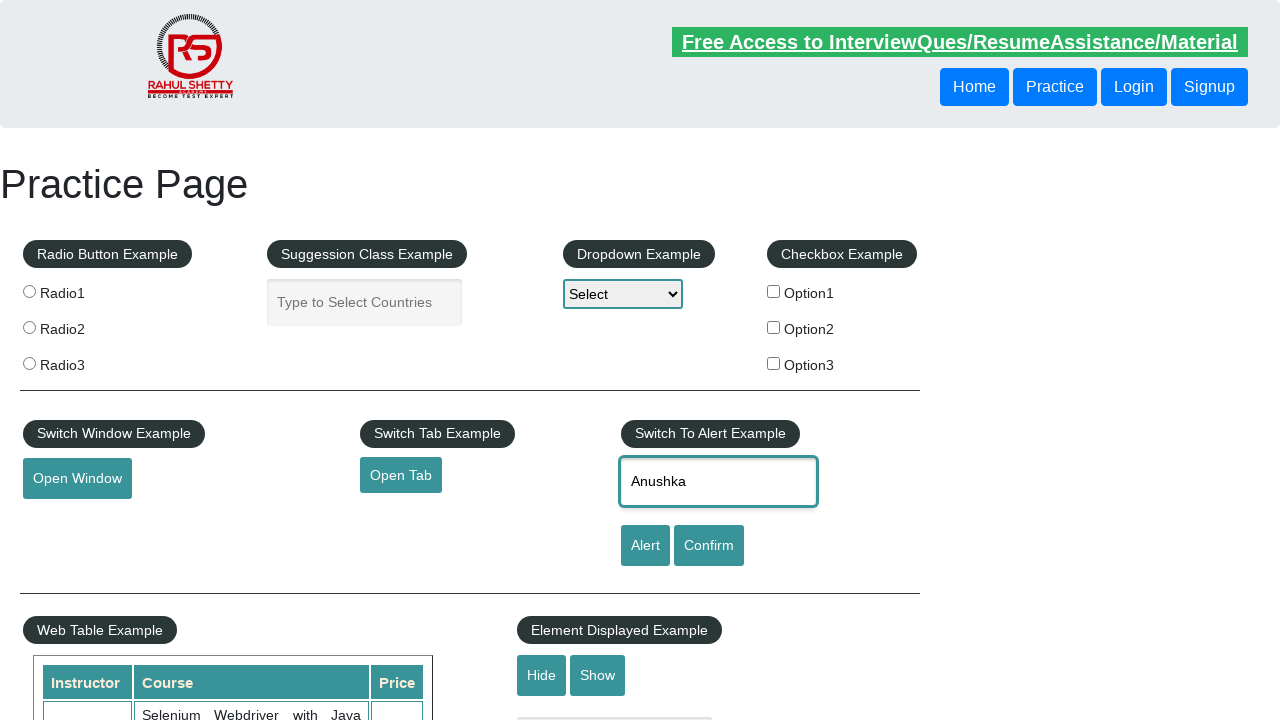

Set up handler to dismiss confirm dialog
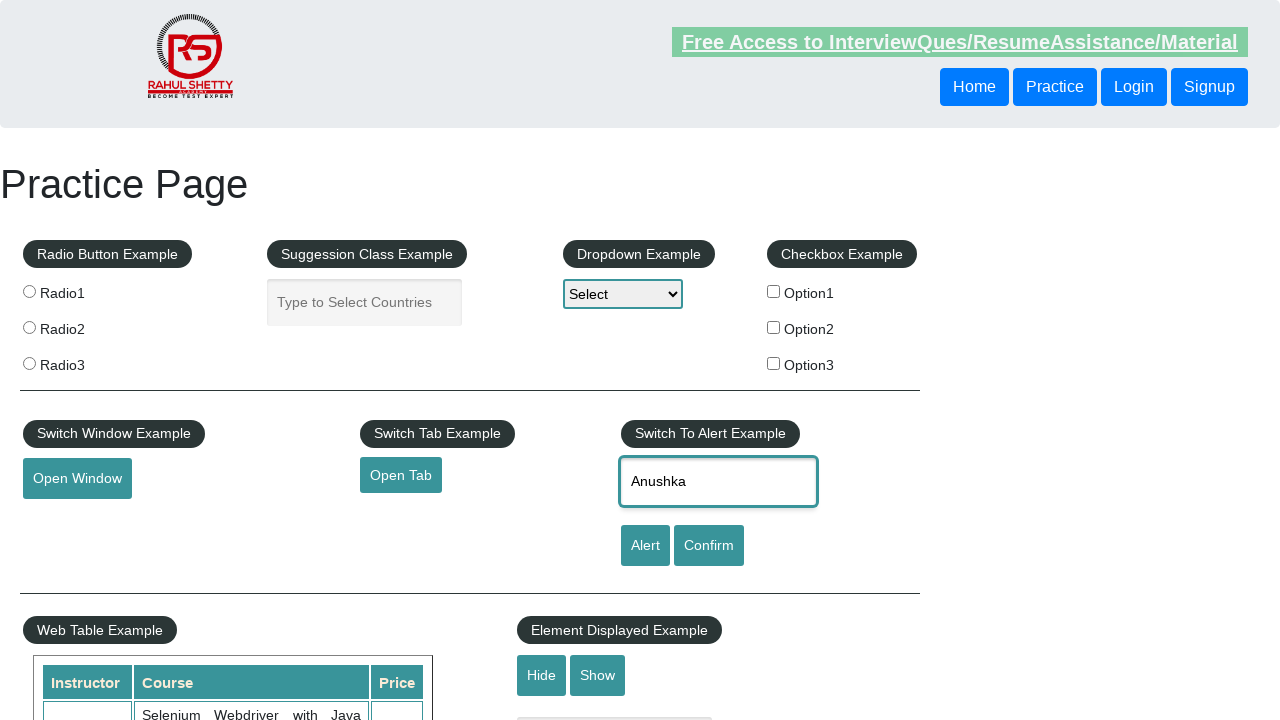

Clicked Confirm button to trigger confirm dialog at (709, 546) on #confirmbtn
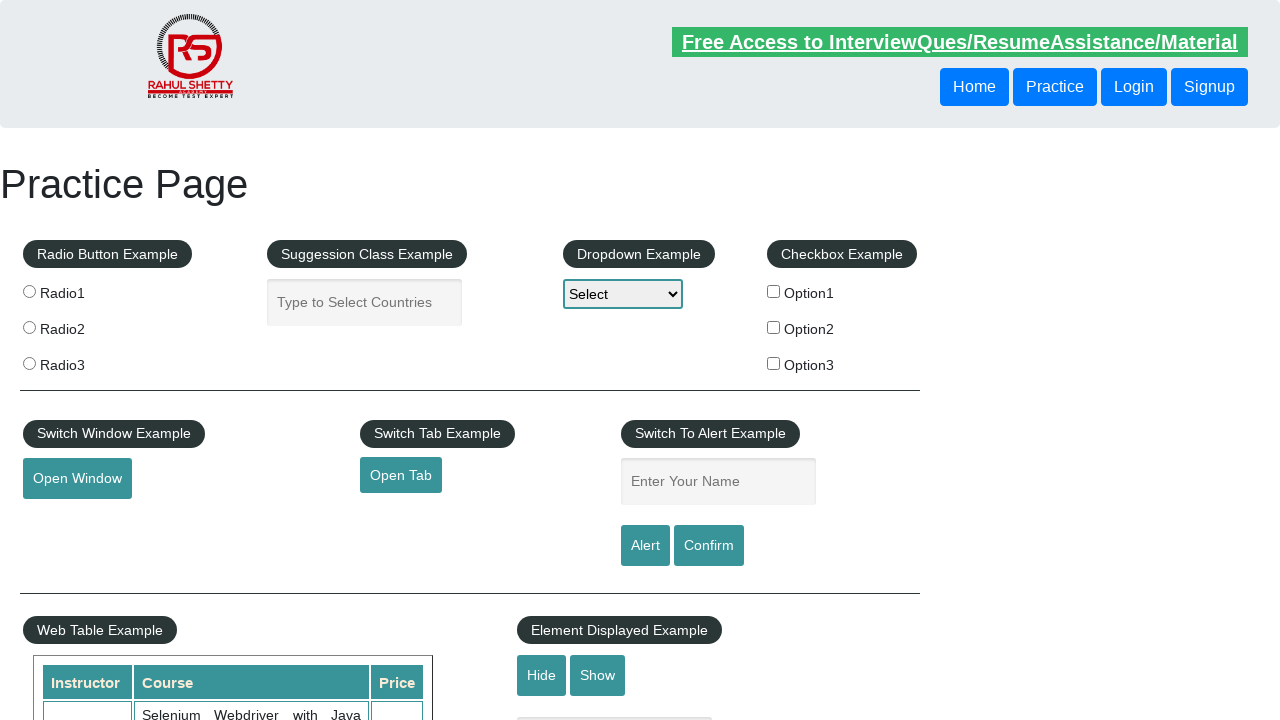

Confirm dialog dismissed and closed
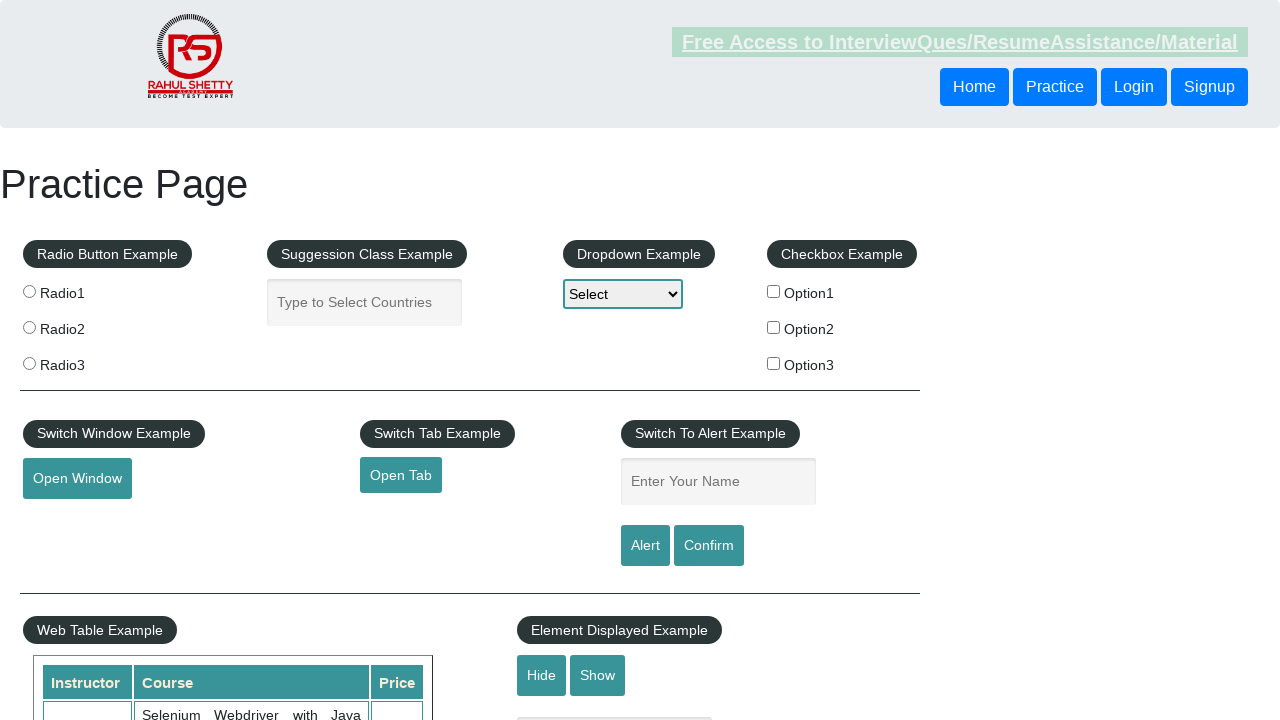

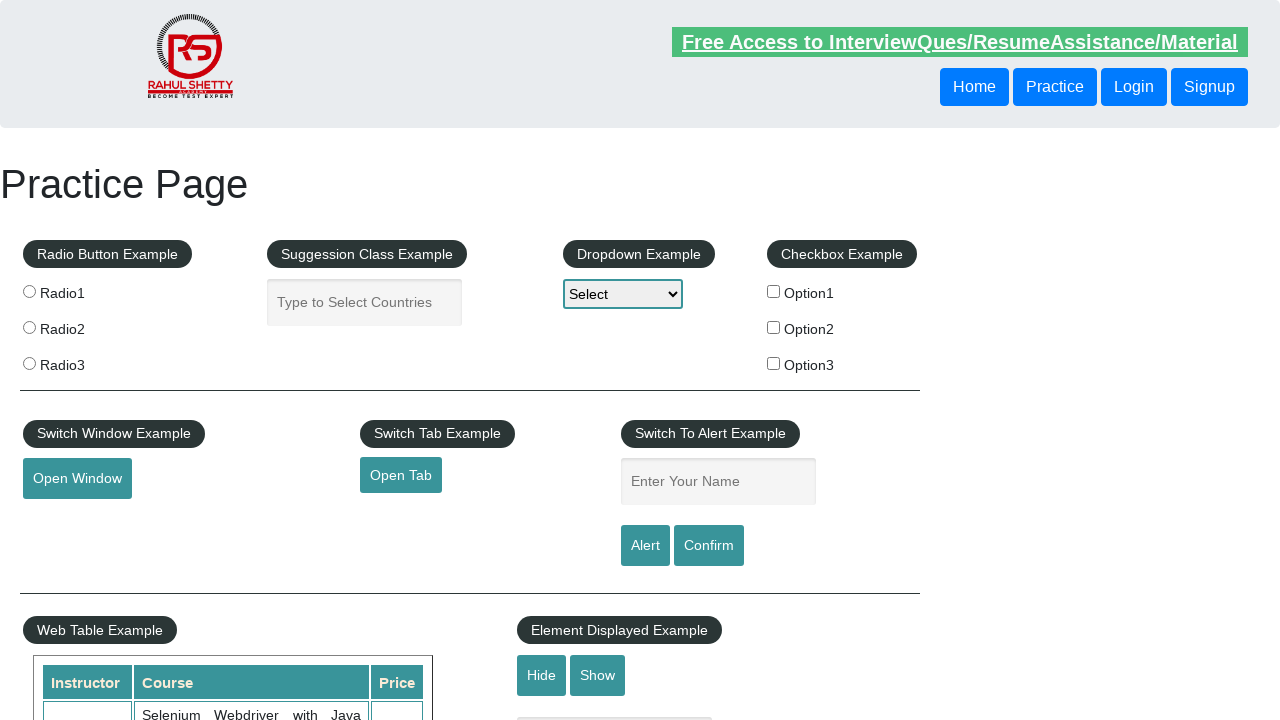